Tests the GreenCart e-commerce site by searching for a product using a short name and verifying the product appears in search results with its full name displayed.

Starting URL: https://rahulshettyacademy.com/seleniumPractise/#/

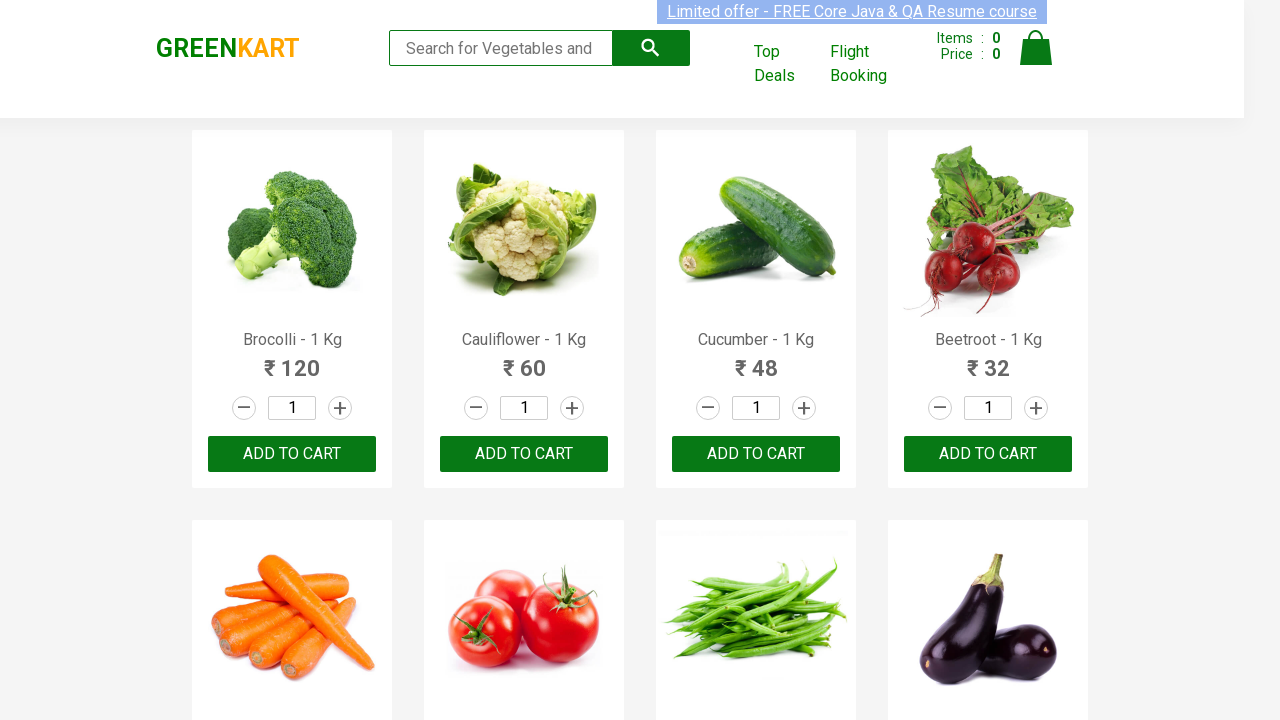

Filled search field with 'Broc' on input[type='search']
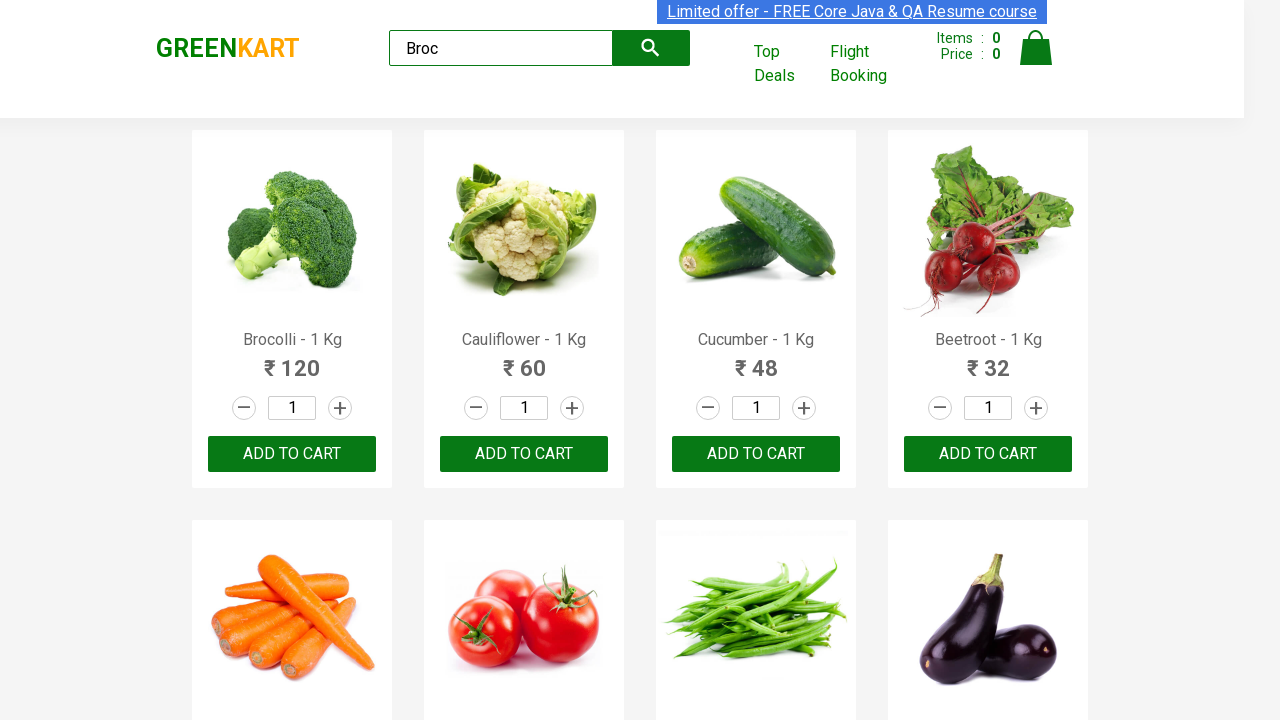

Search results loaded with product names displayed
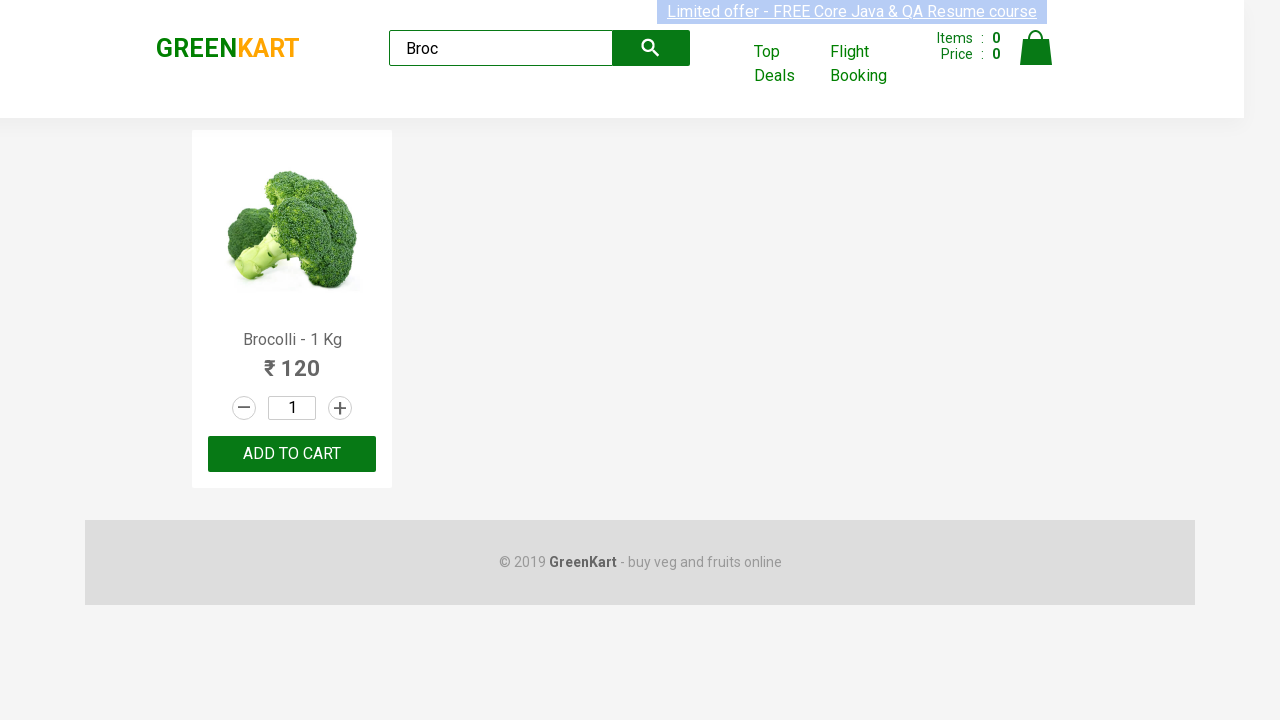

Extracted product name from search results: Brocolli
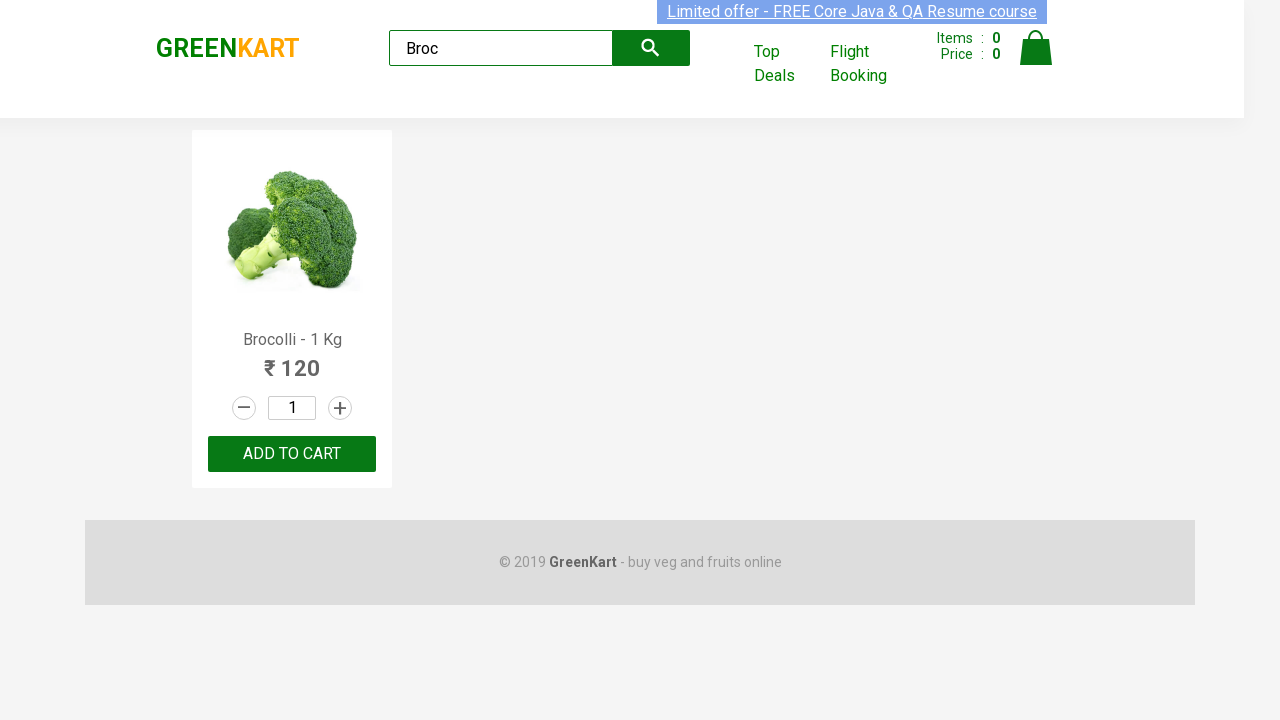

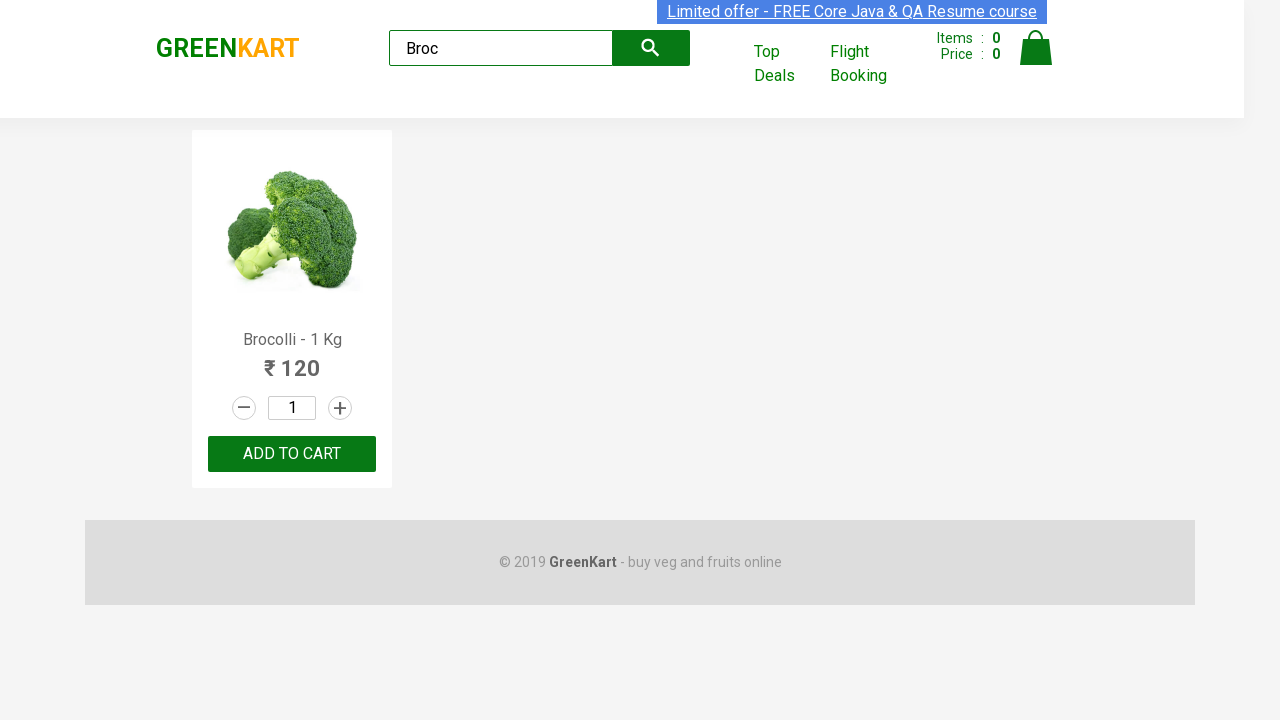